Tests opting out of A/B tests by navigating to the A/B test page, verifying initial state, adding an opt-out cookie, refreshing the page, and verifying the opt-out state.

Starting URL: http://the-internet.herokuapp.com/abtest

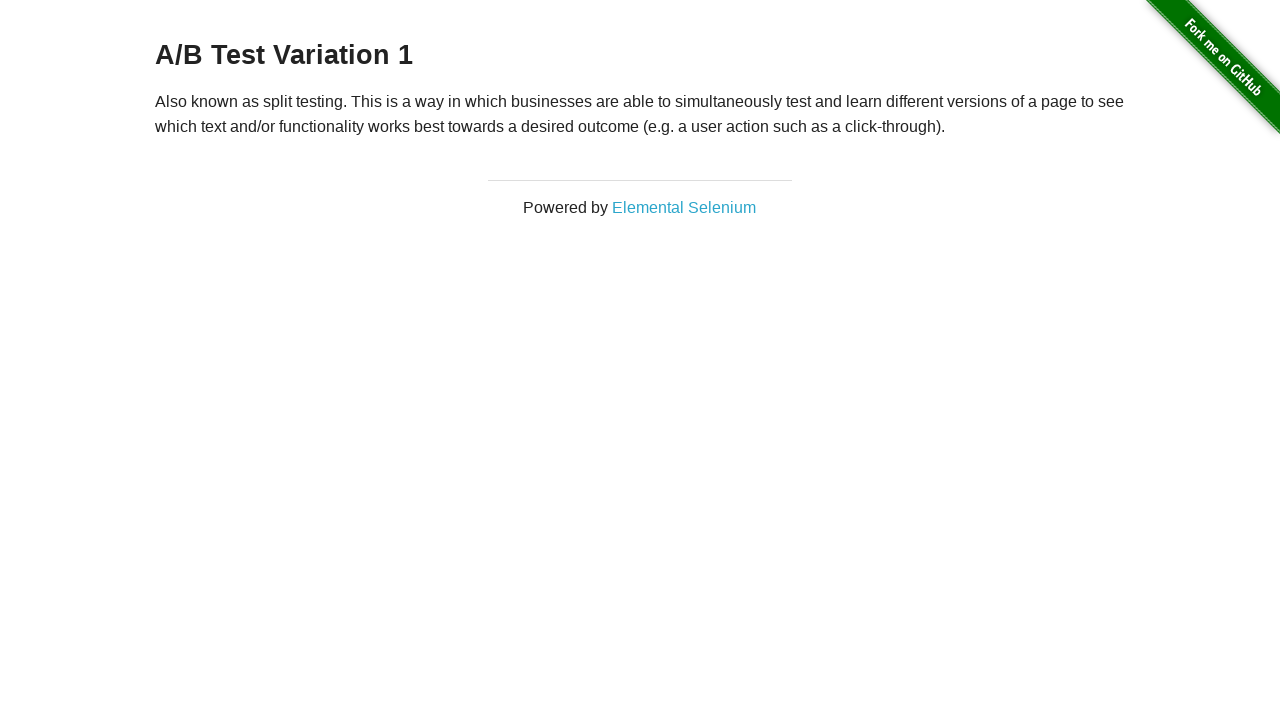

Located h3 heading element
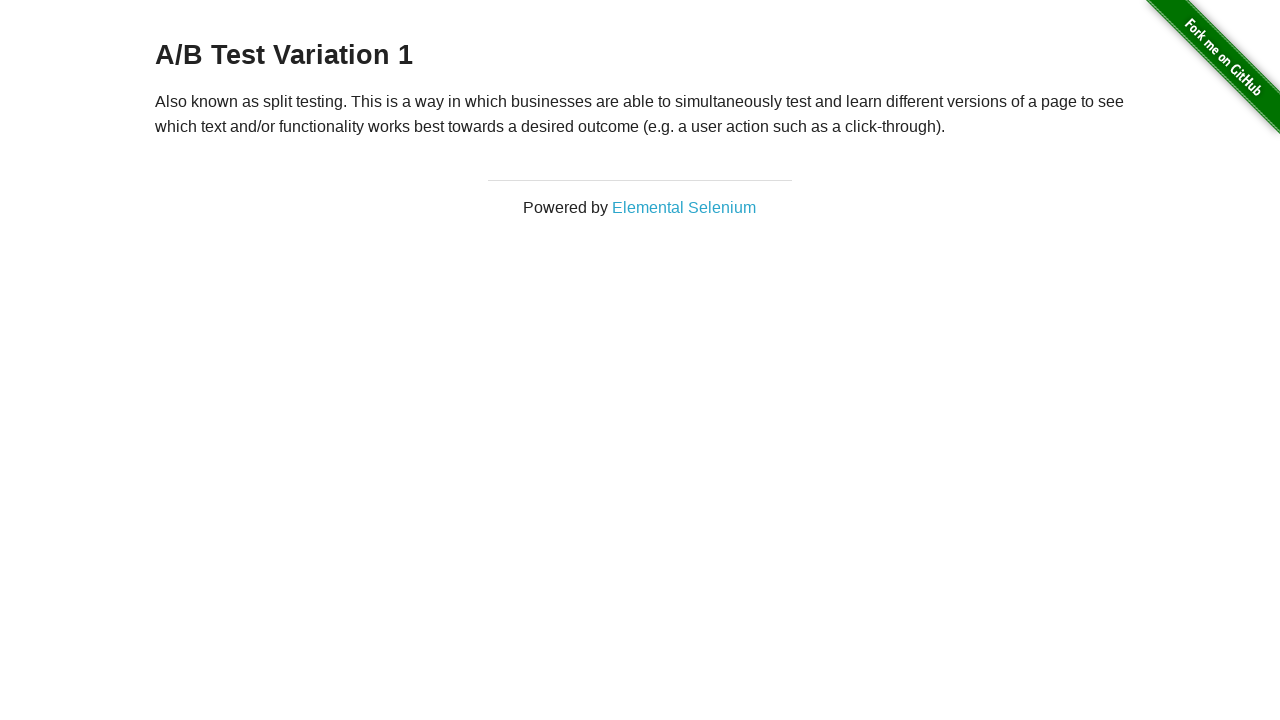

Retrieved heading text content
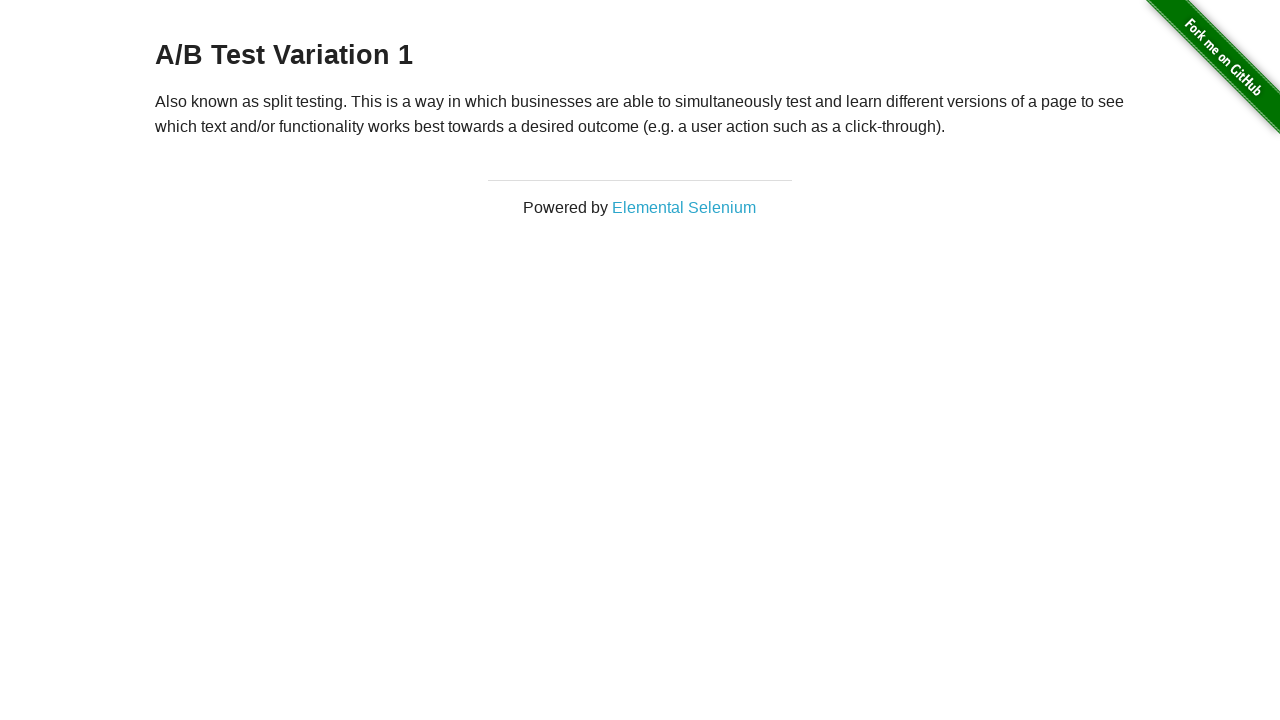

Verified initial state: heading is 'A/B Test Variation 1' (A/B test group)
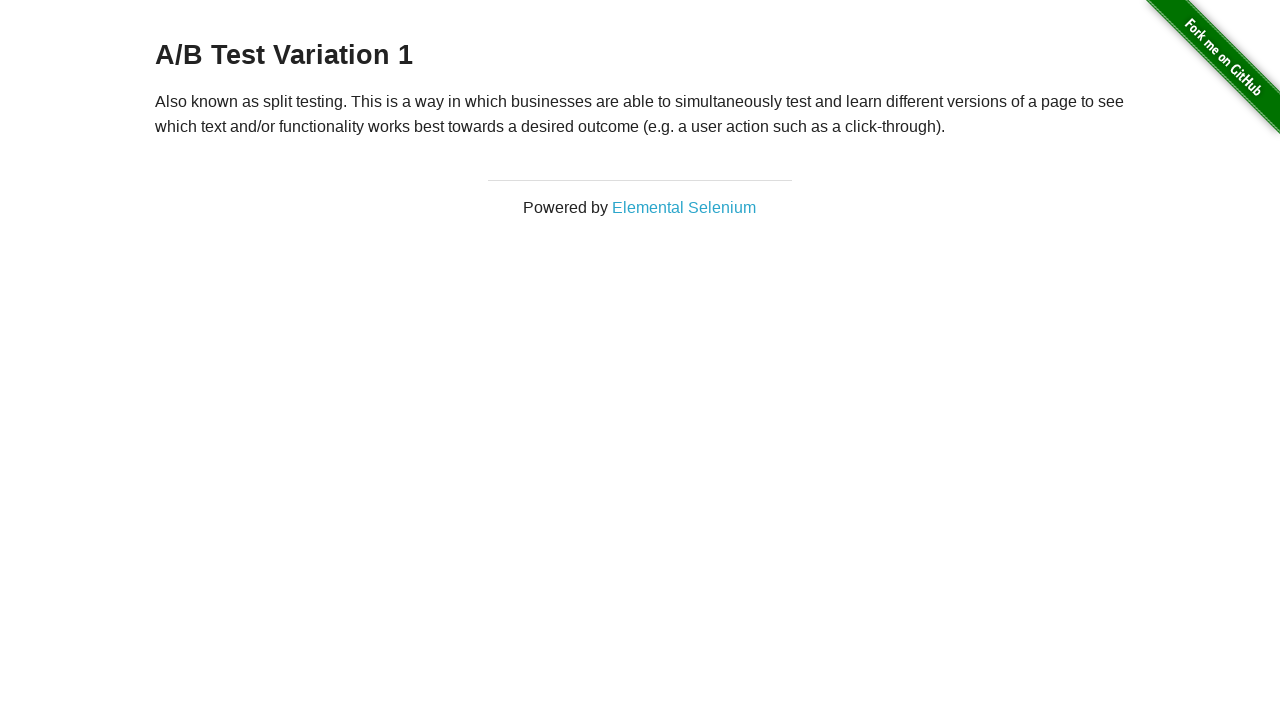

Added optimizelyOptOut cookie to opt out of A/B tests
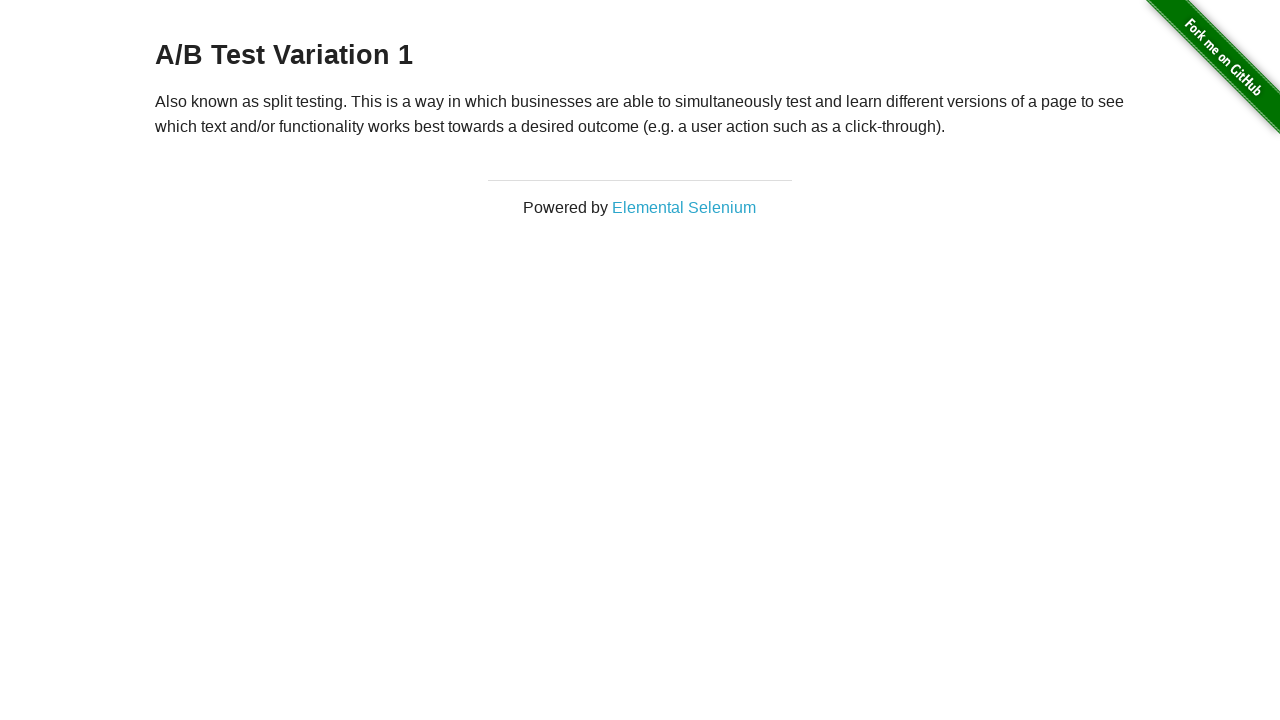

Refreshed page after adding opt-out cookie
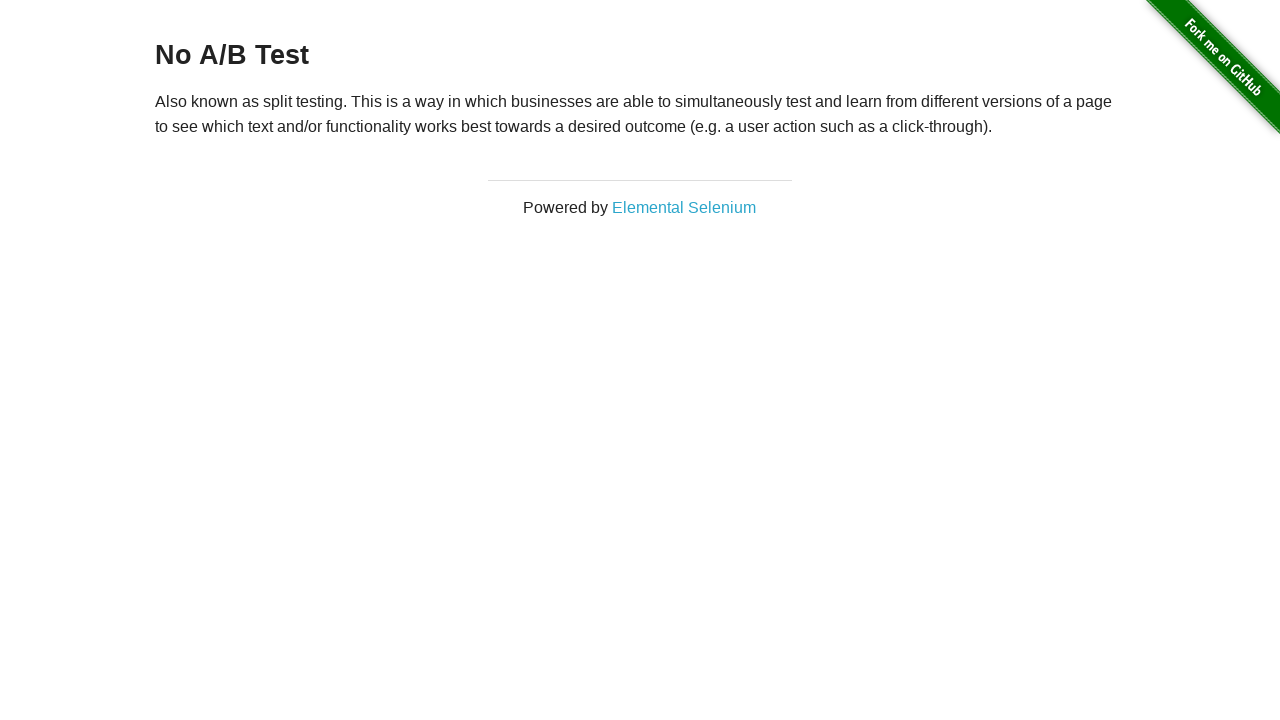

Retrieved heading text content after page refresh
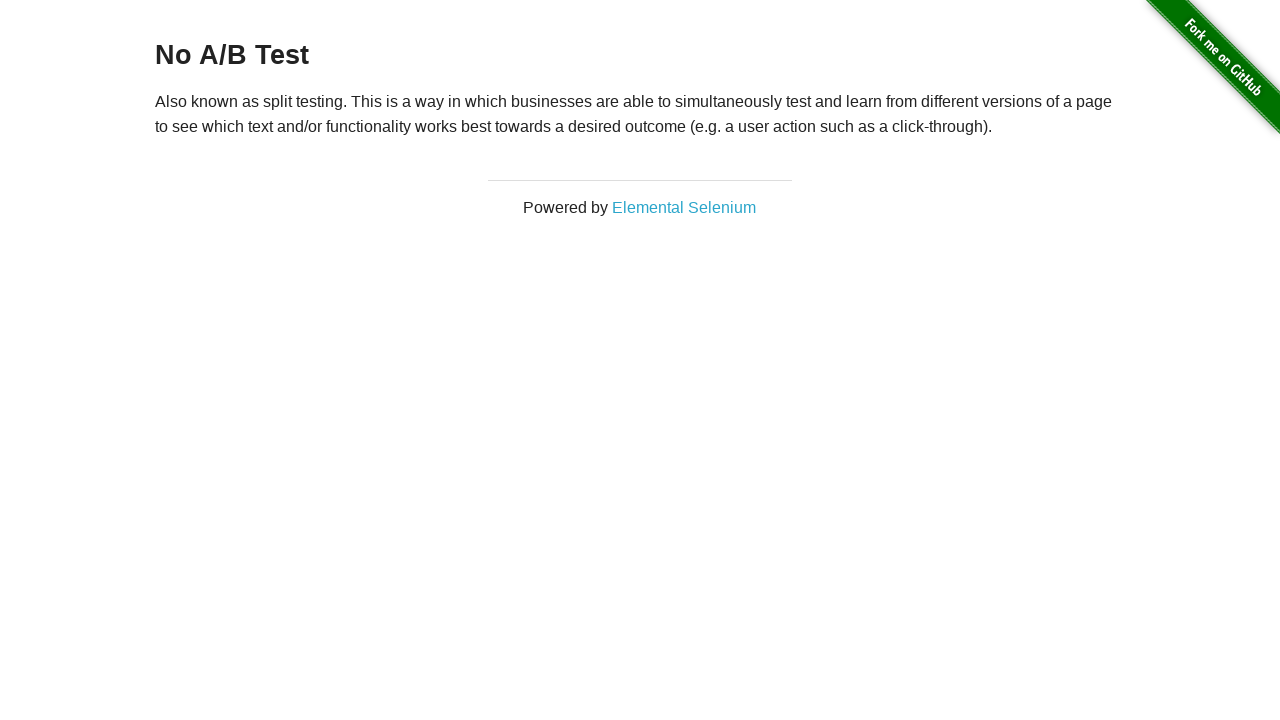

Verified opt-out state: heading is 'No A/B Test'
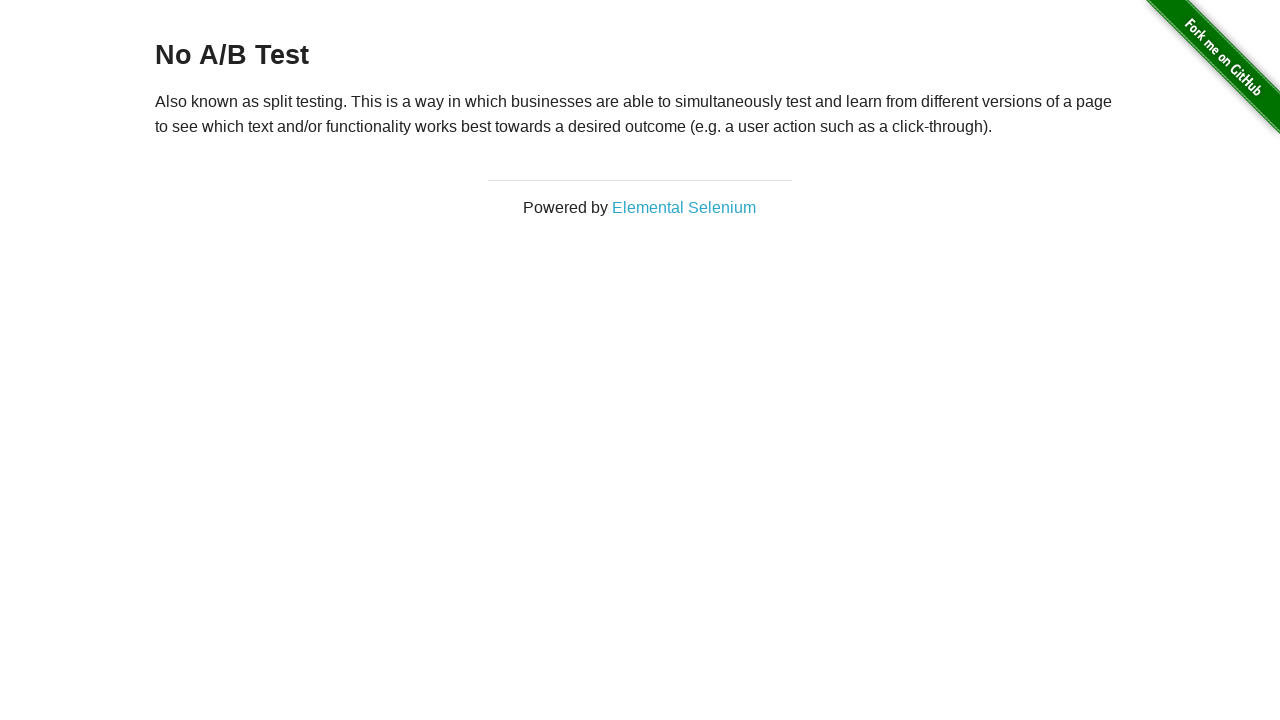

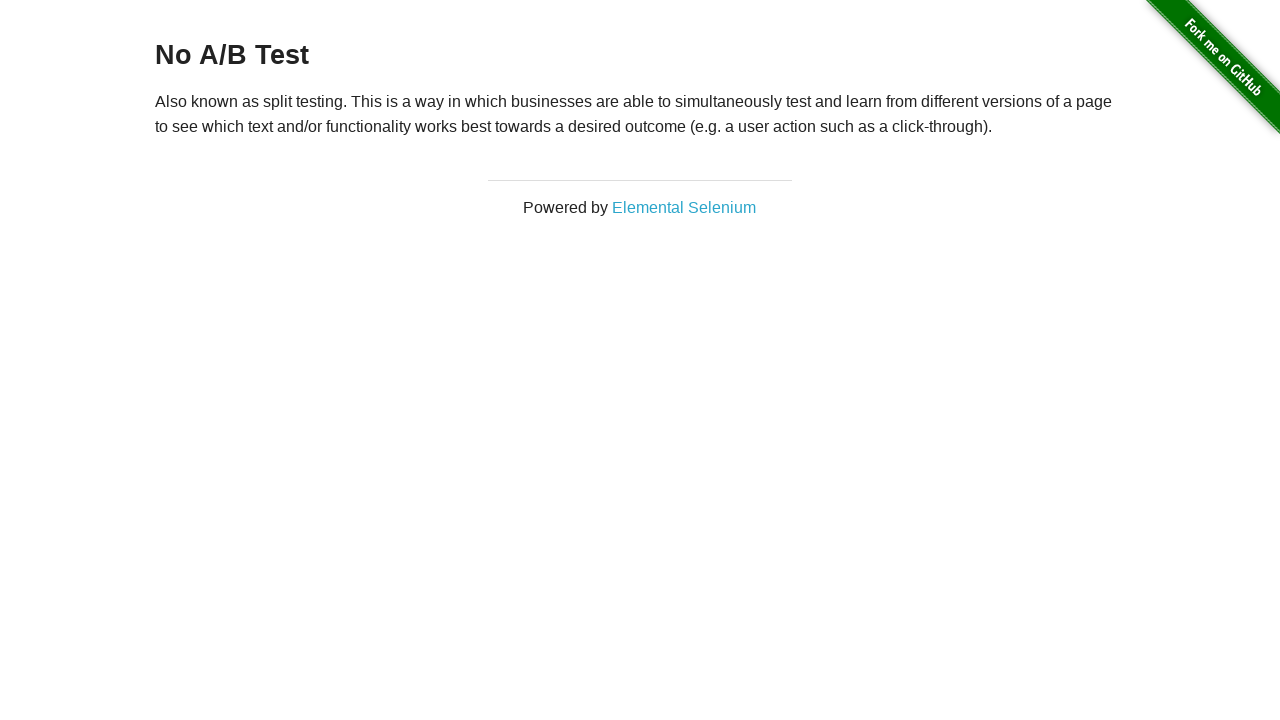